Navigates to the Nova Dashboard homepage and verifies the page loads successfully

Starting URL: https://dashboard-frontend-dusky.vercel.app

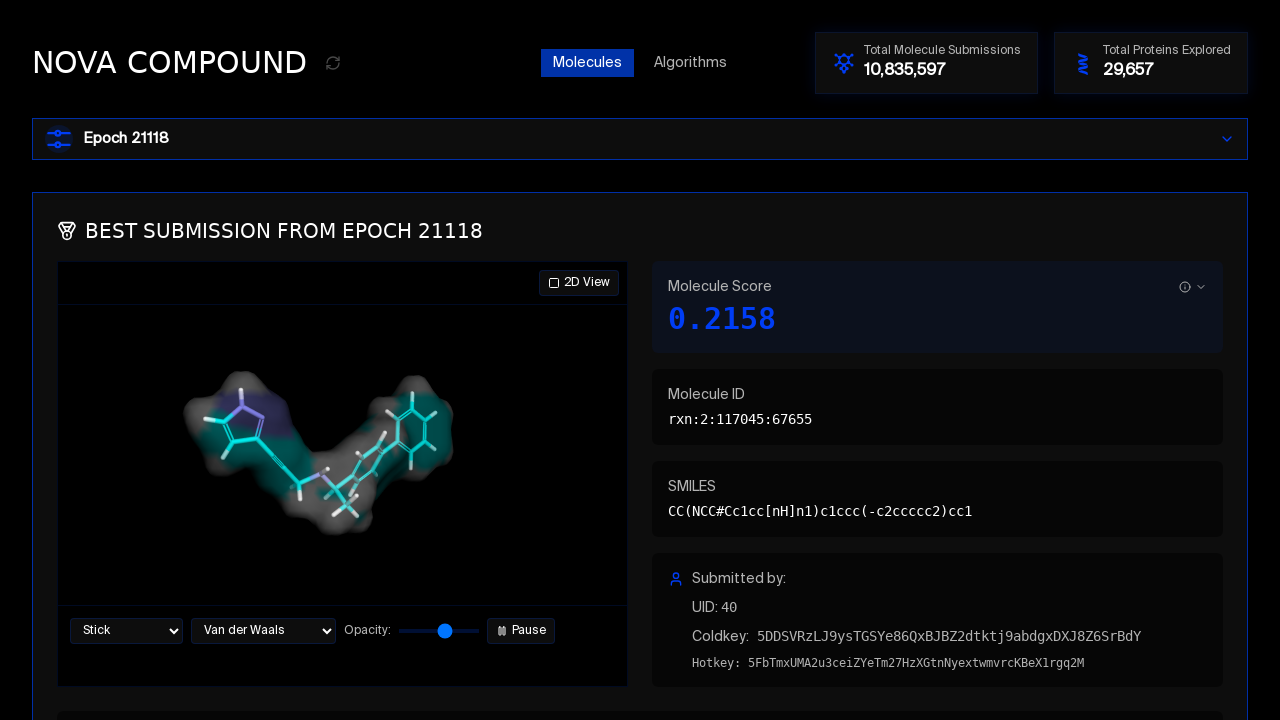

Waited for Nova Dashboard homepage to load with network idle state
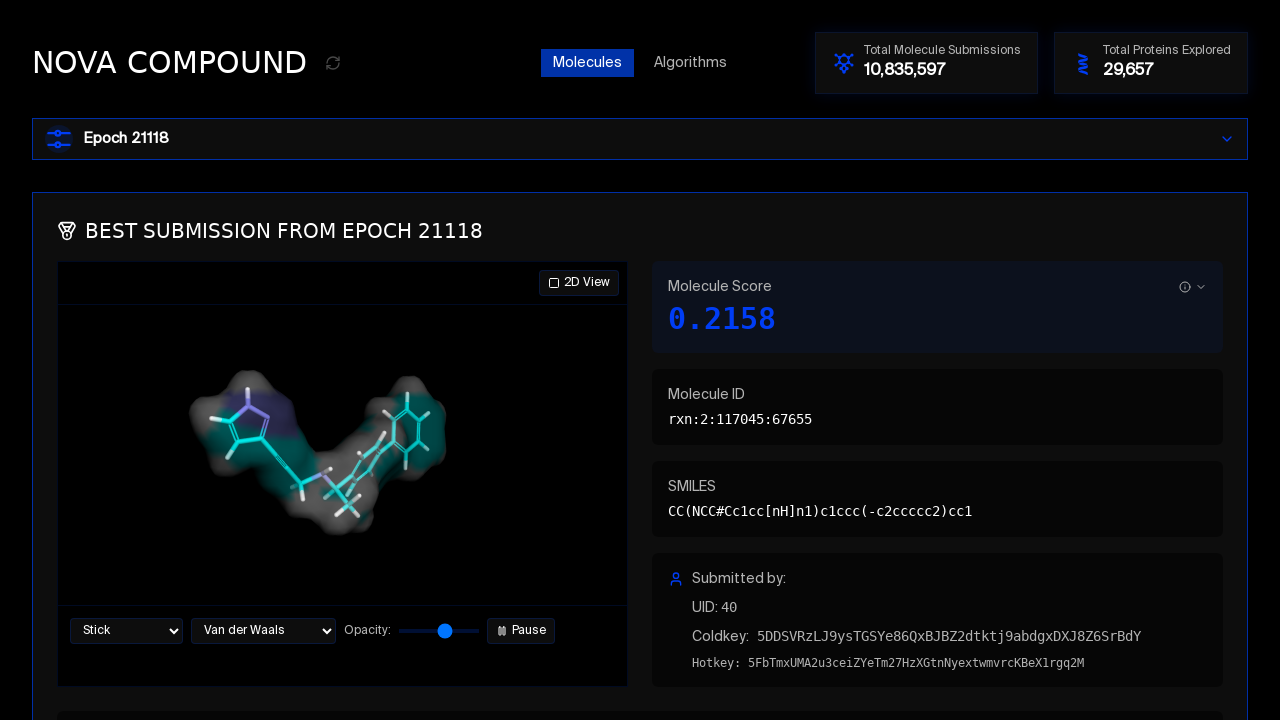

Verified Nova Dashboard page title is not empty
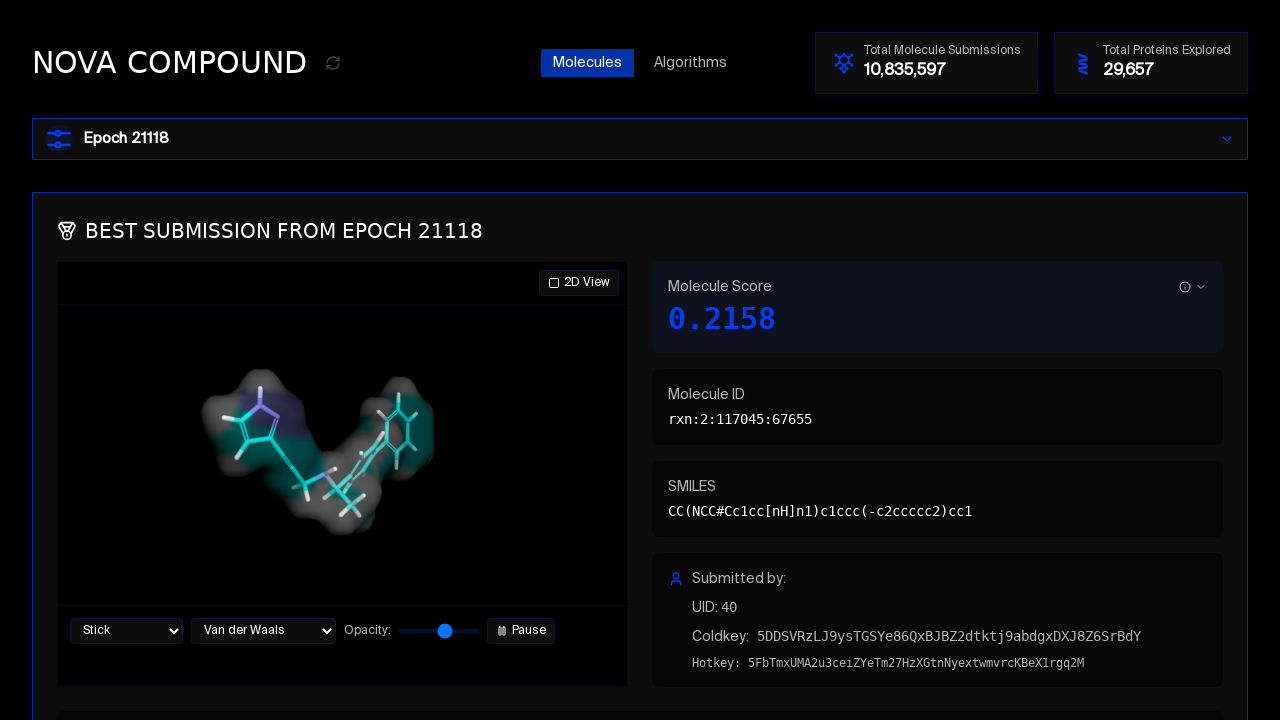

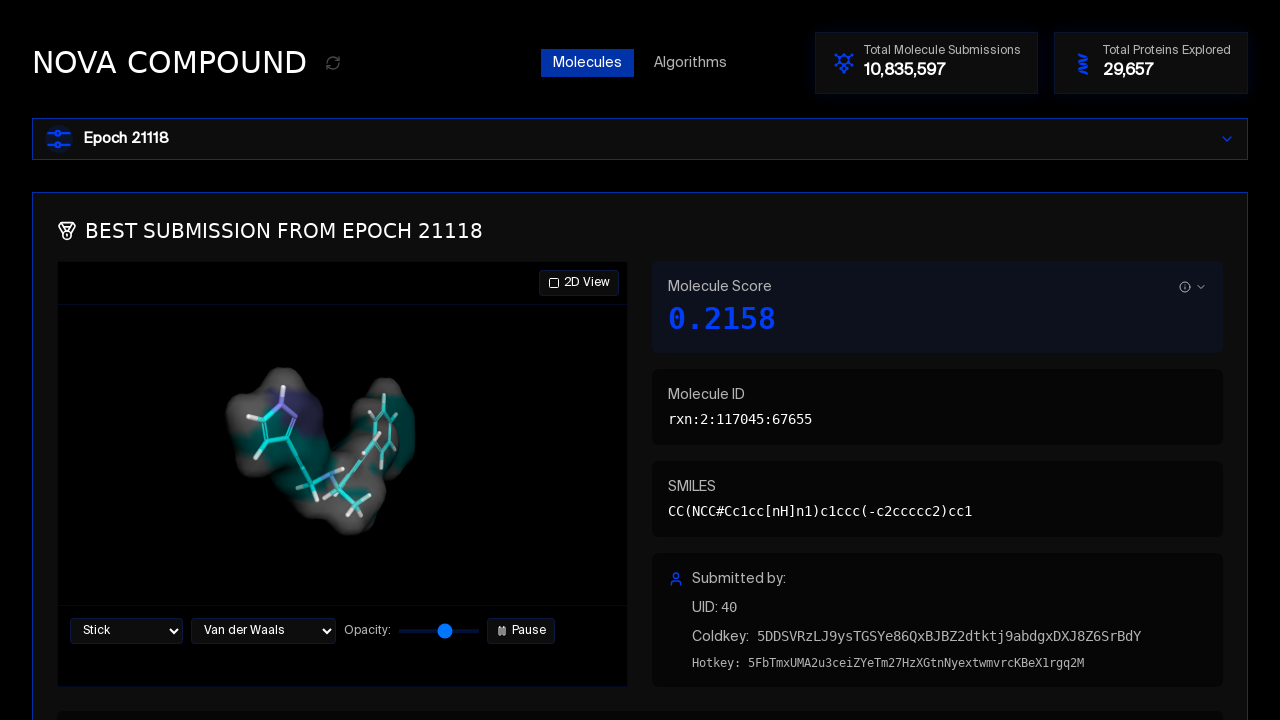